Verifies that all images on the page have alt attributes

Starting URL: https://www.alojamiento.io/property/apartamentos-centro-col%c3%b3n/BC-189483

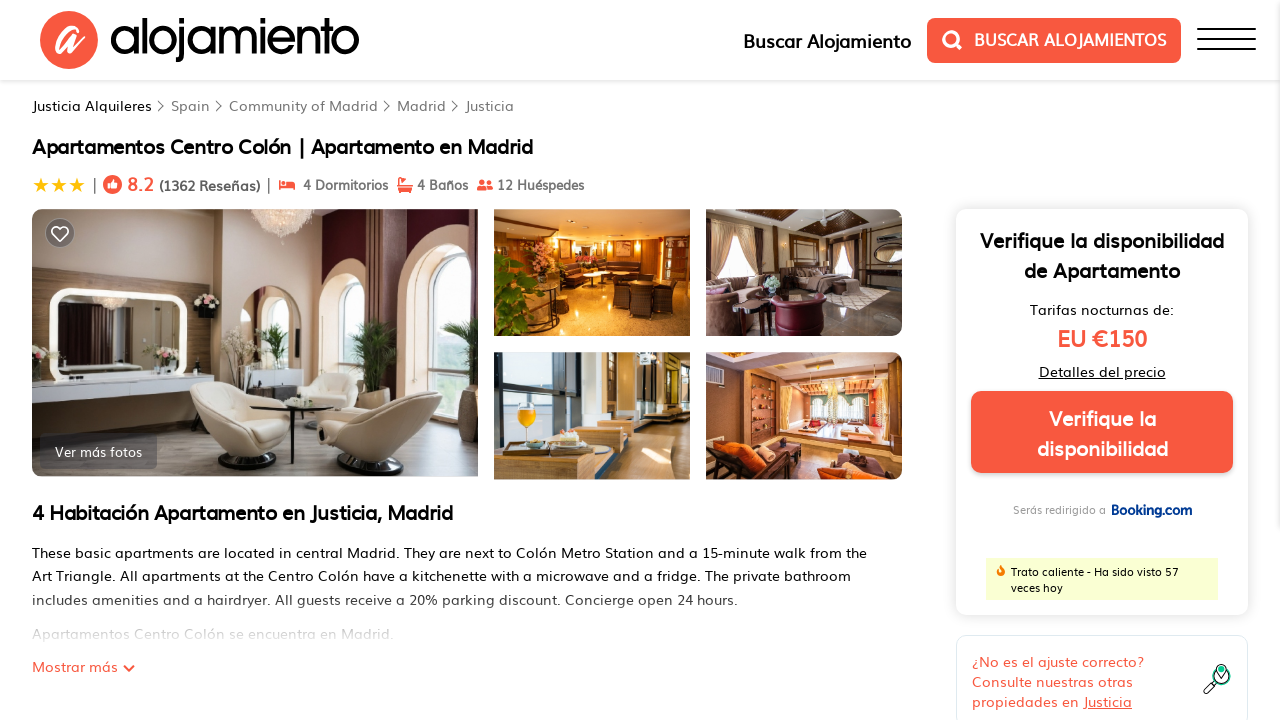

Navigated to property page at alojamiento.io
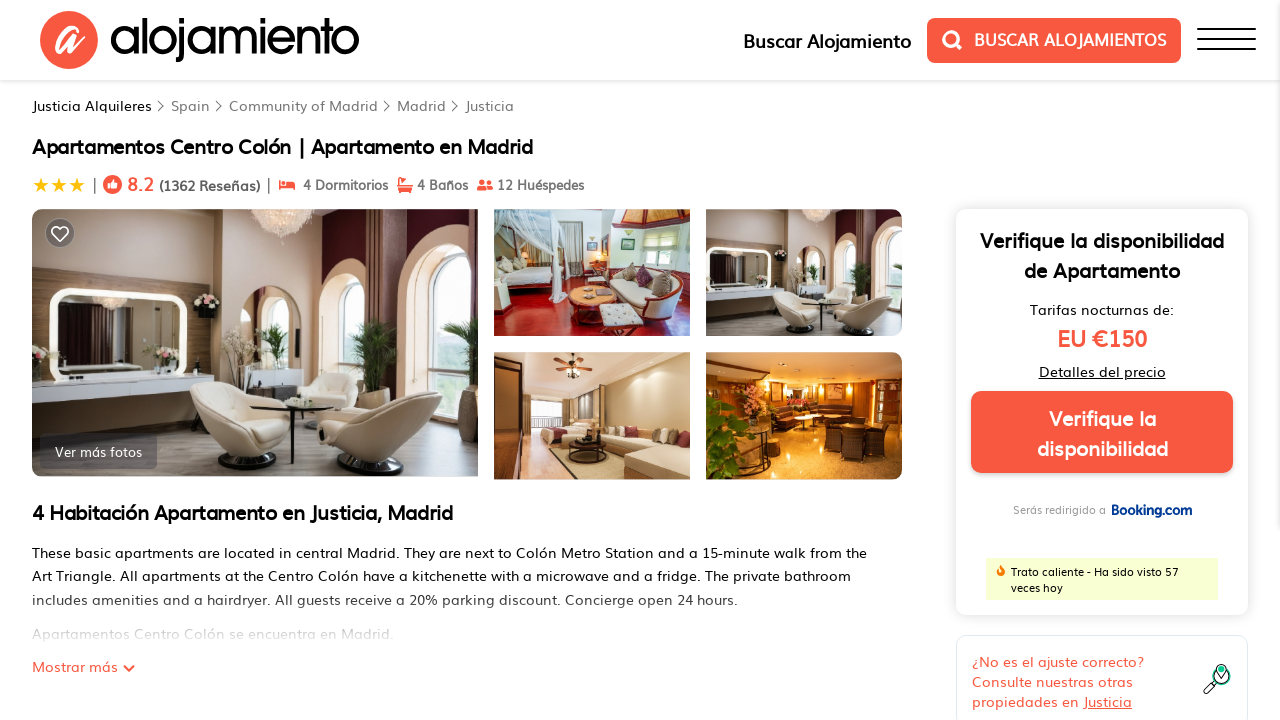

Found 85 images on the page
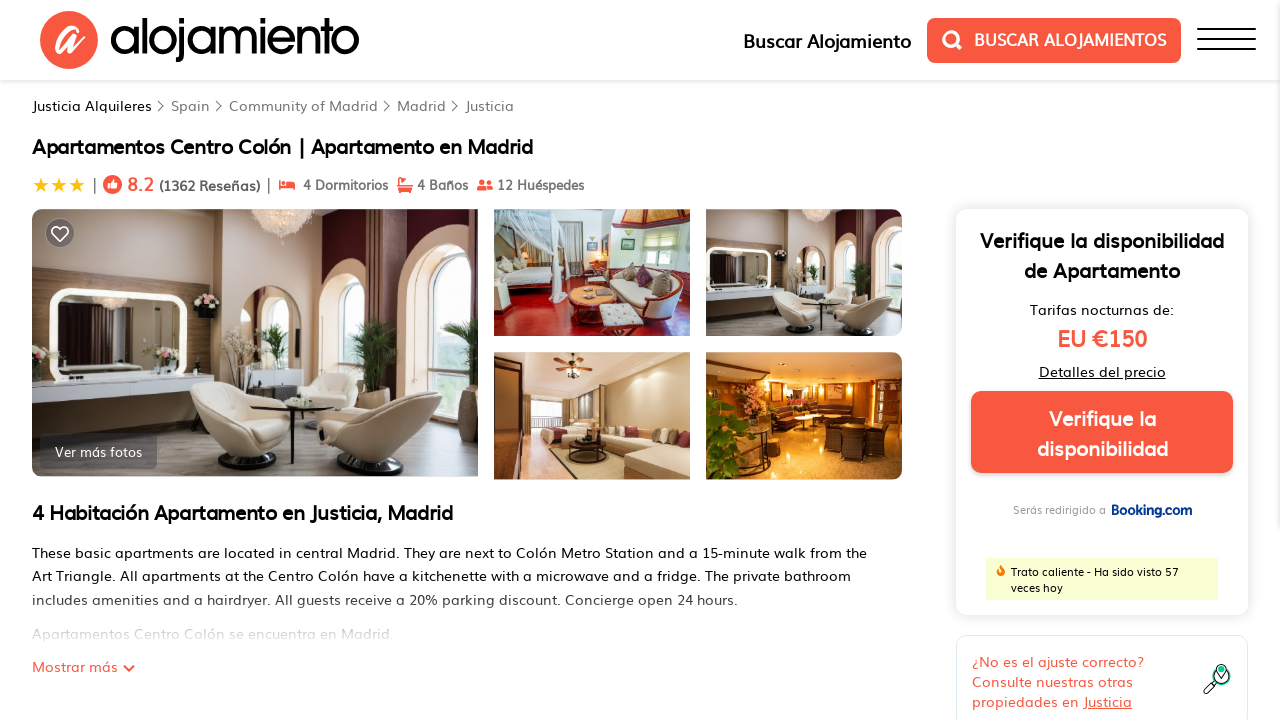

Checked all images for alt attributes - 0 missing
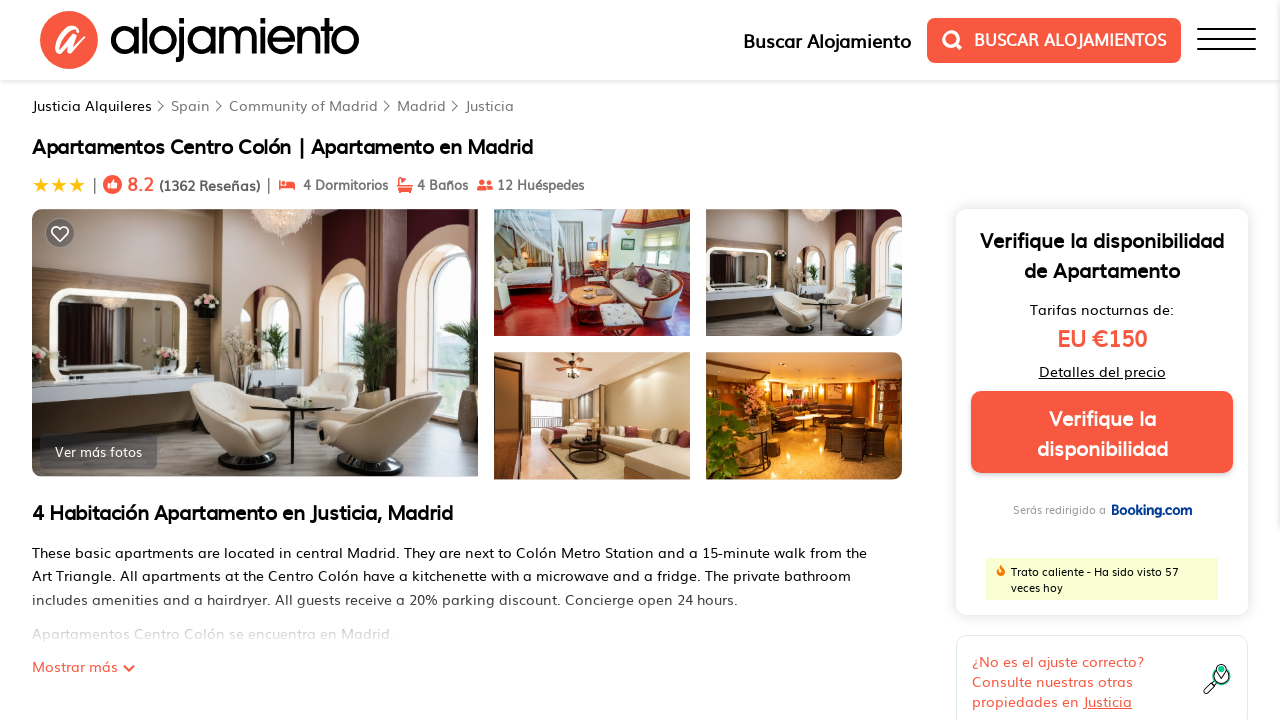

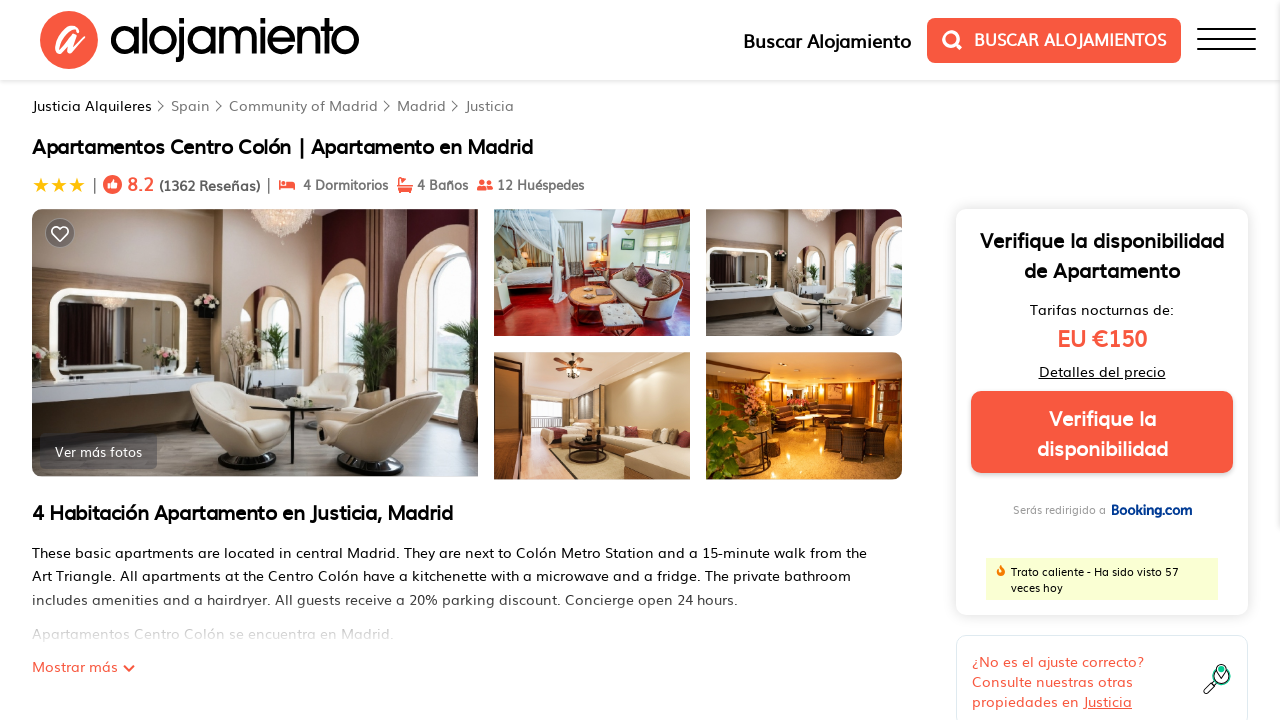